Tests geolocation mocking by emulating a Pixel 5 device with mocked coordinates for Rome, Italy, navigating to OpenStreetMap, and clicking the "Show My Location" button to verify the mocked location is used.

Starting URL: https://www.openstreetmap.org/

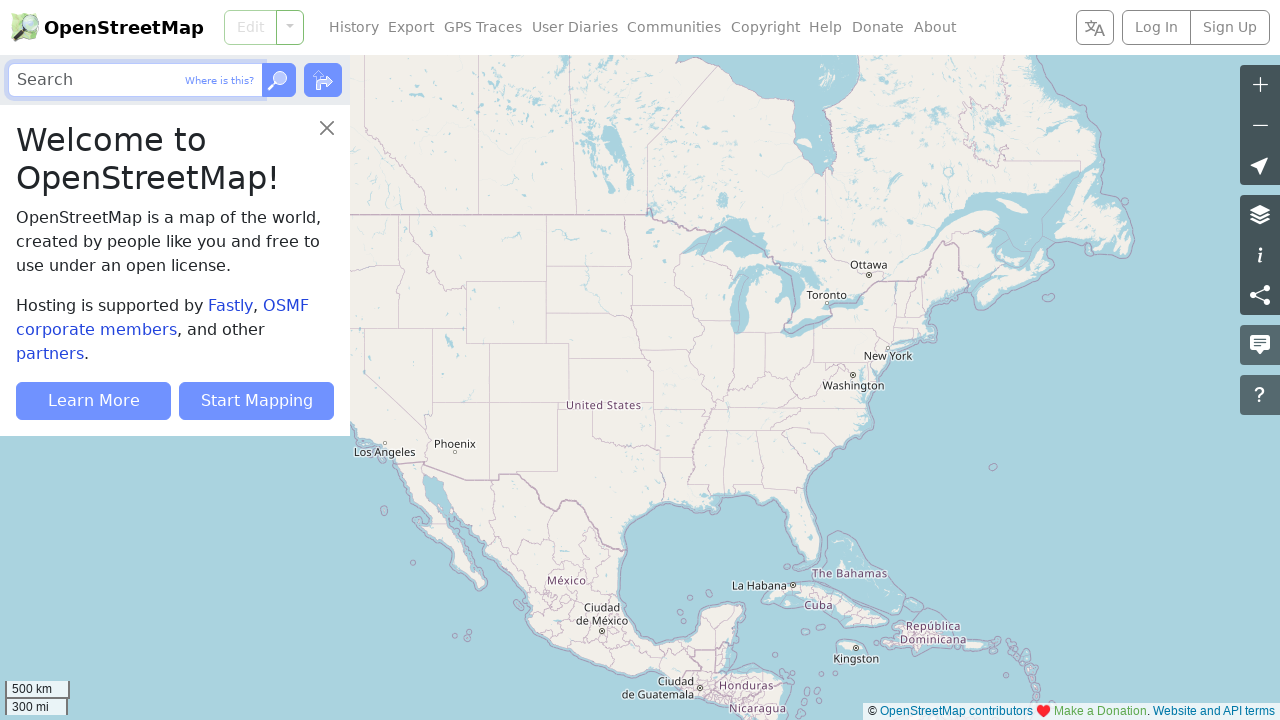

Granted geolocation permission to the context
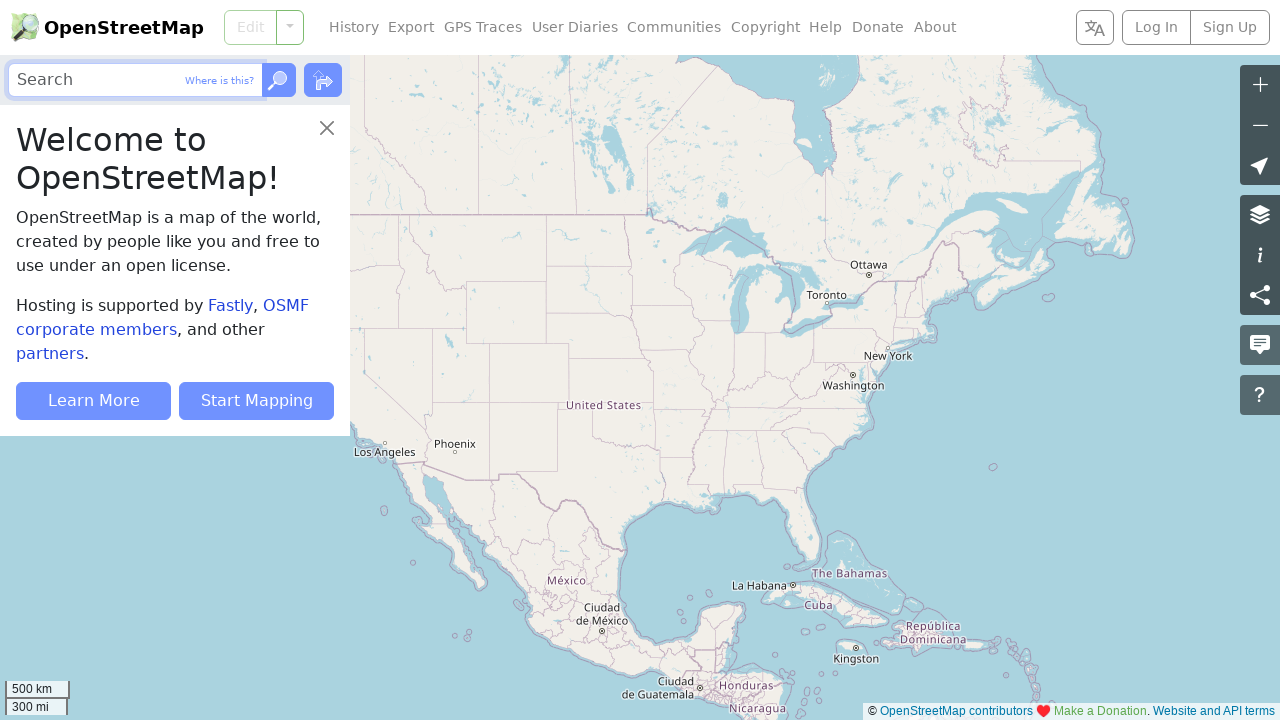

Set mocked geolocation coordinates to Rome, Italy (lat: 41.889938, lon: 12.492507)
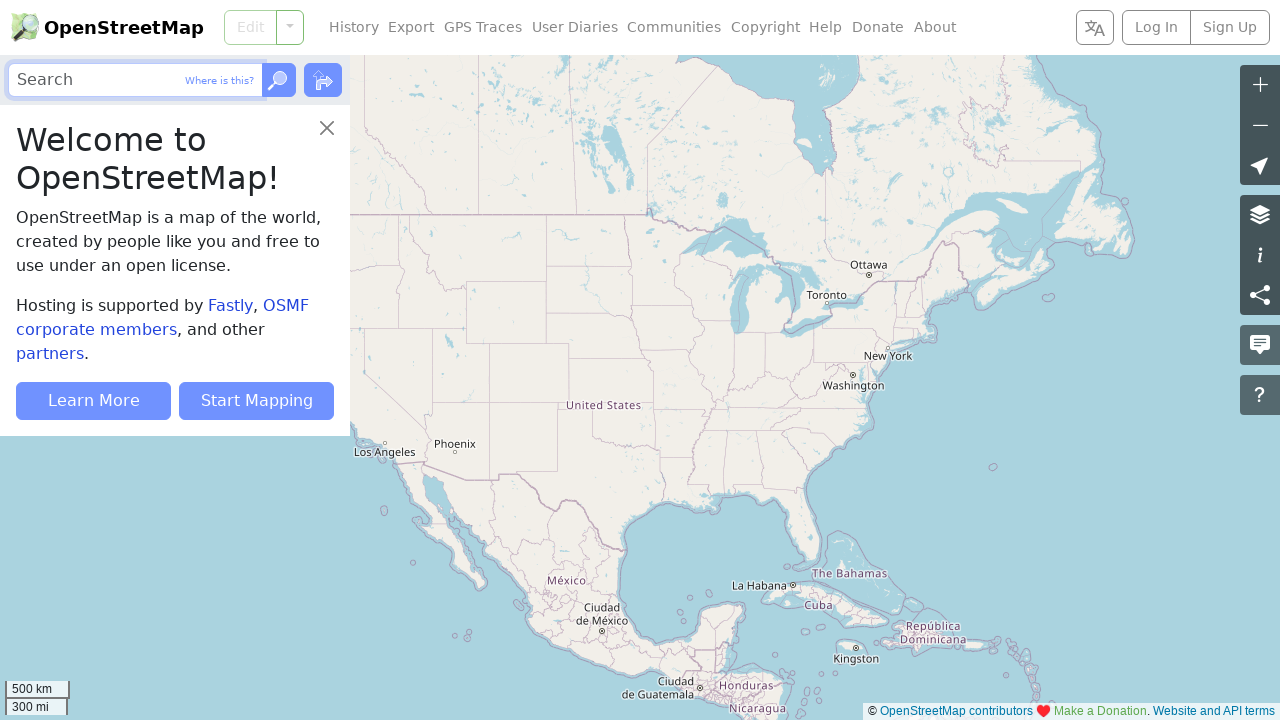

OpenStreetMap page fully loaded and network idle
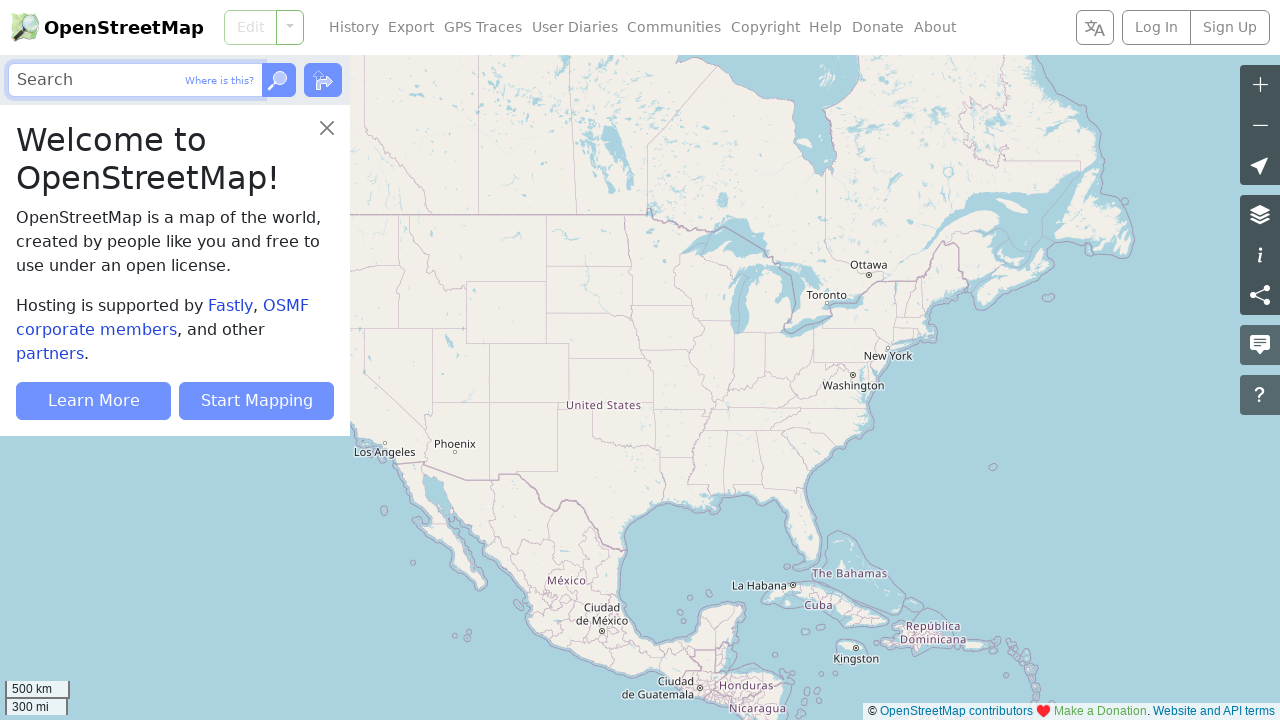

Clicked the 'Show My Location' button at (1260, 165) on internal:role=button[name="Show My Location"i]
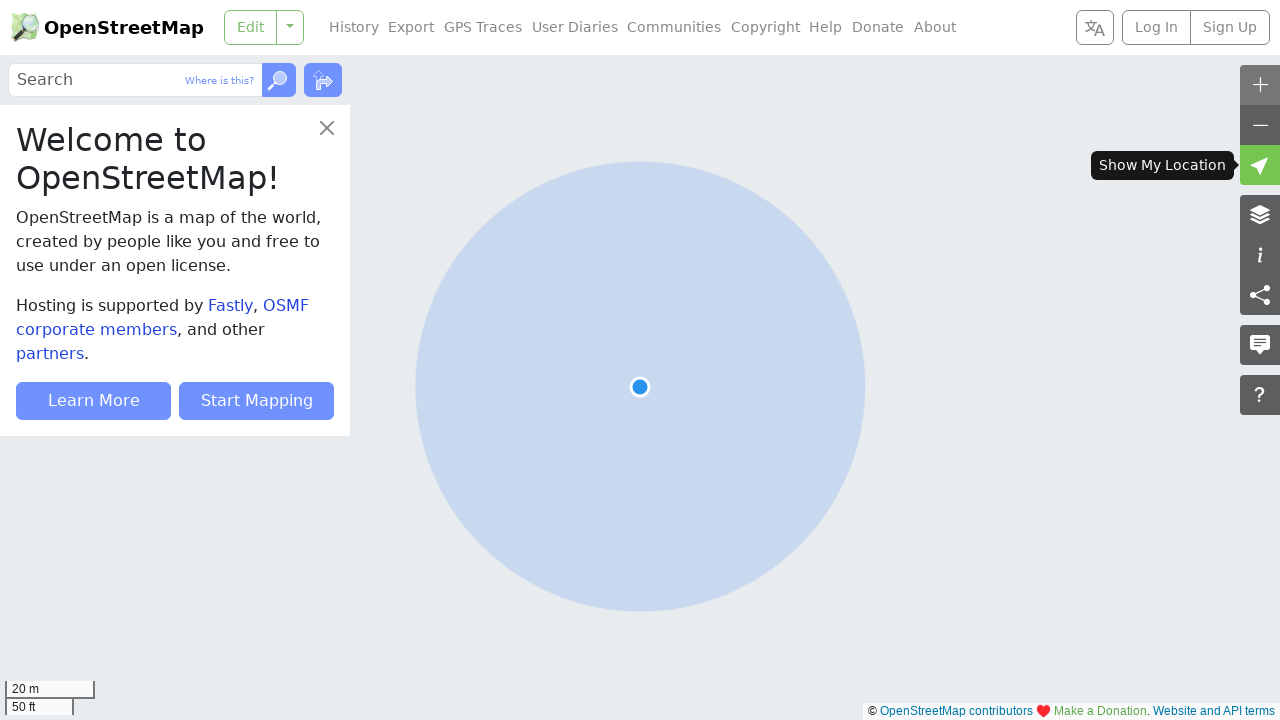

Waited 2 seconds for mocked location to be processed and map to center
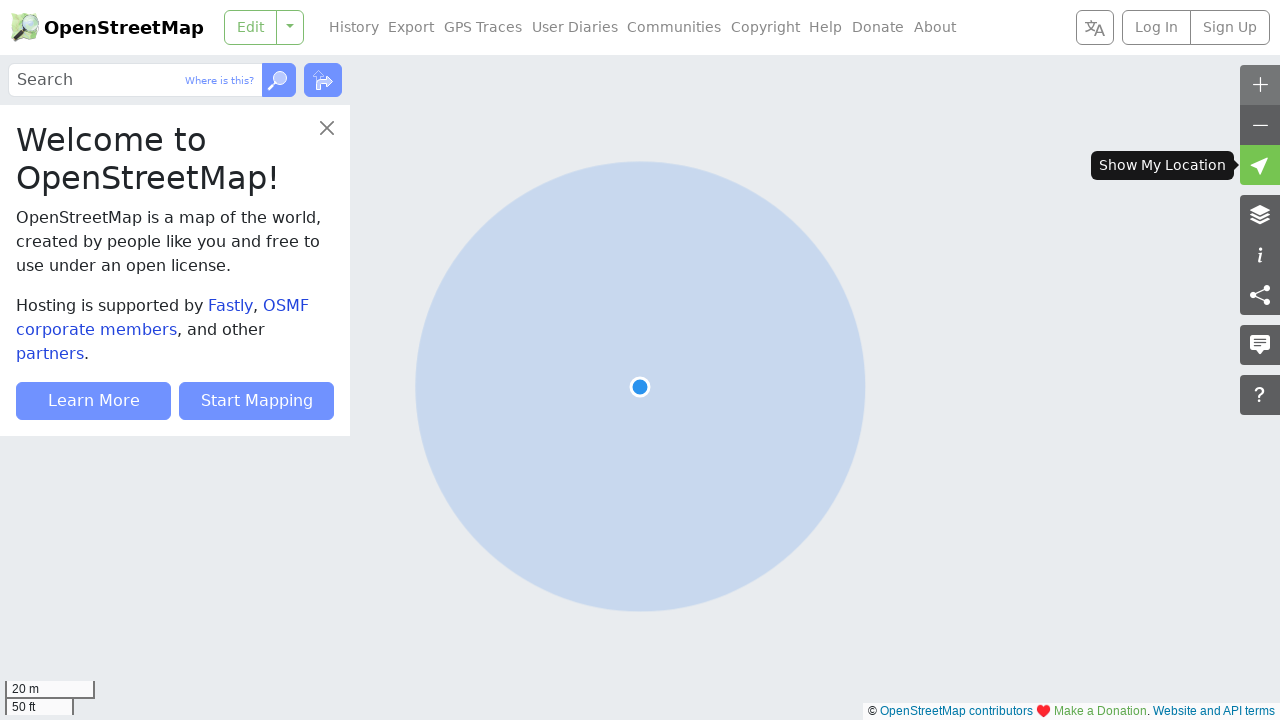

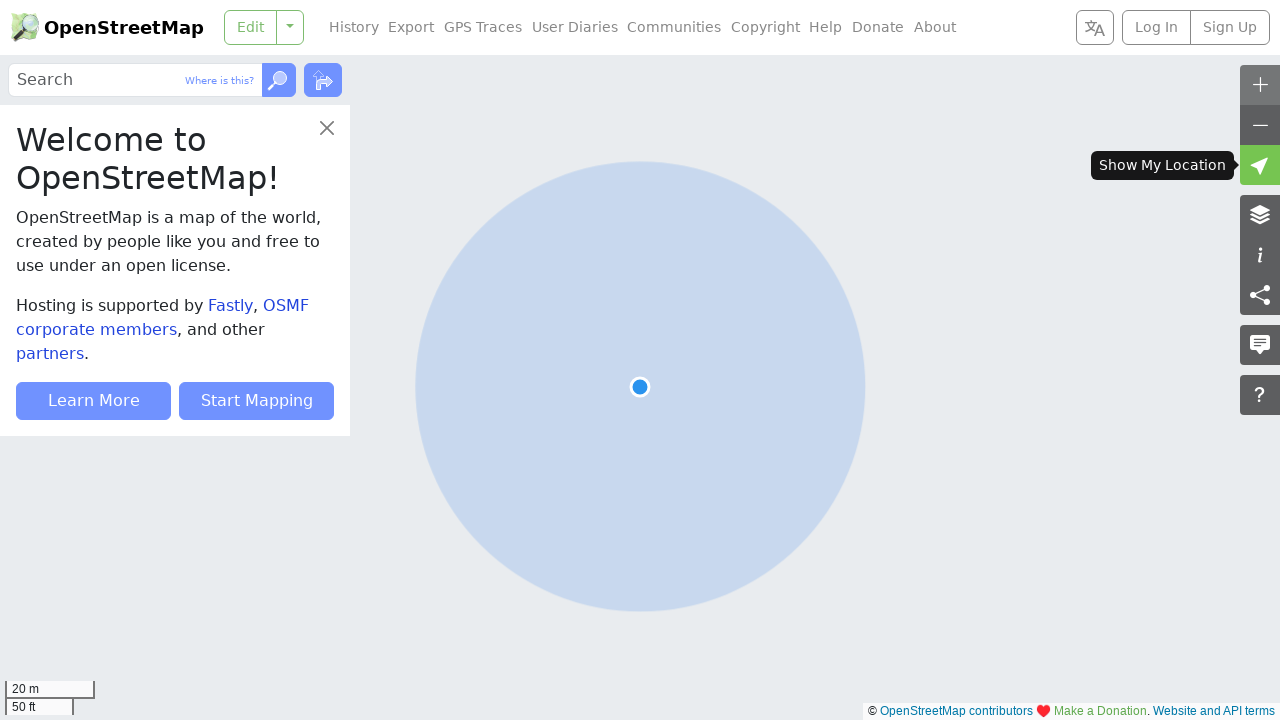